Tests JavaScript alert handling by clicking a button that triggers an alert, accepting the alert, and verifying the result message displayed on the page.

Starting URL: http://the-internet.herokuapp.com/javascript_alerts

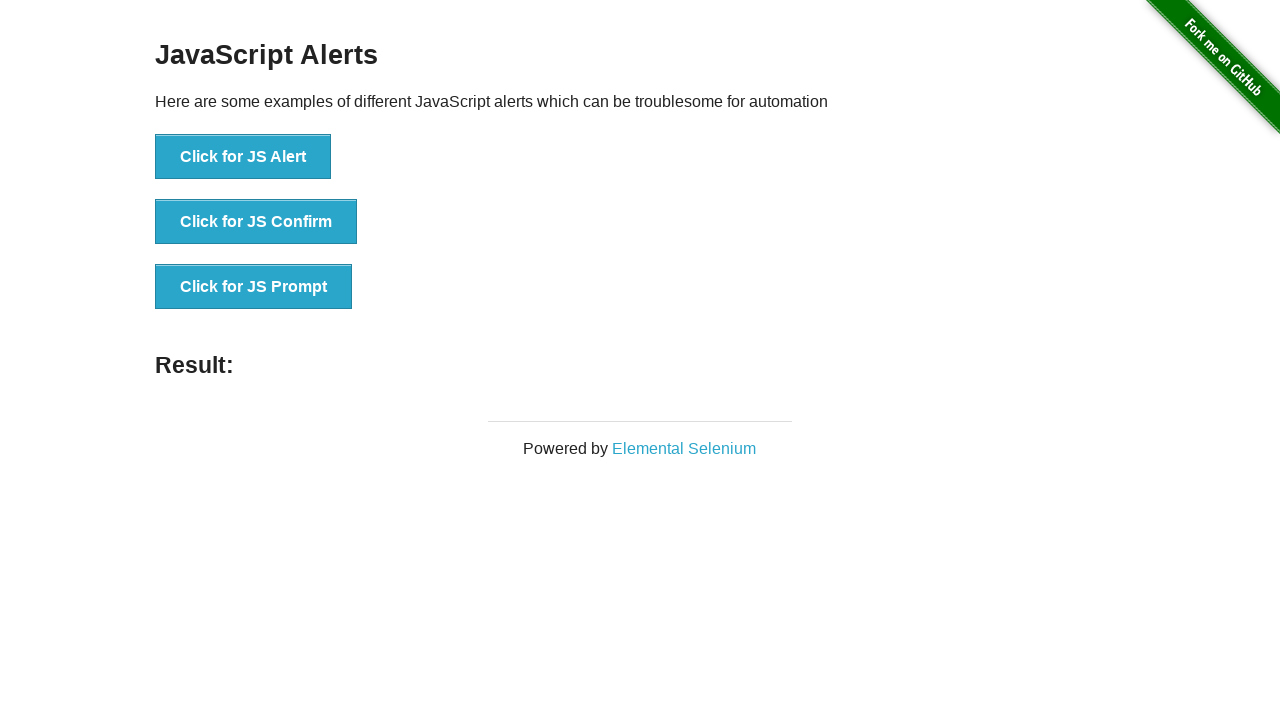

Clicked the first button to trigger JavaScript alert at (243, 157) on ul > li:nth-child(1) > button
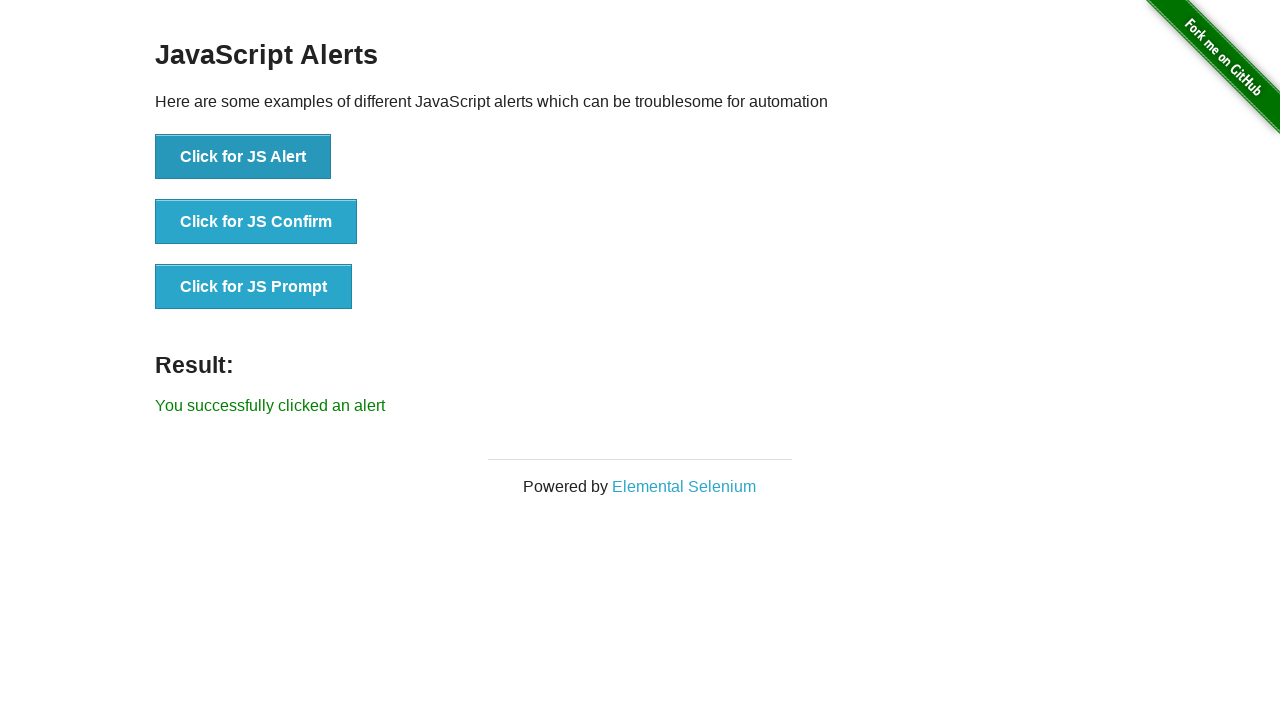

Set up dialog handler to accept alerts
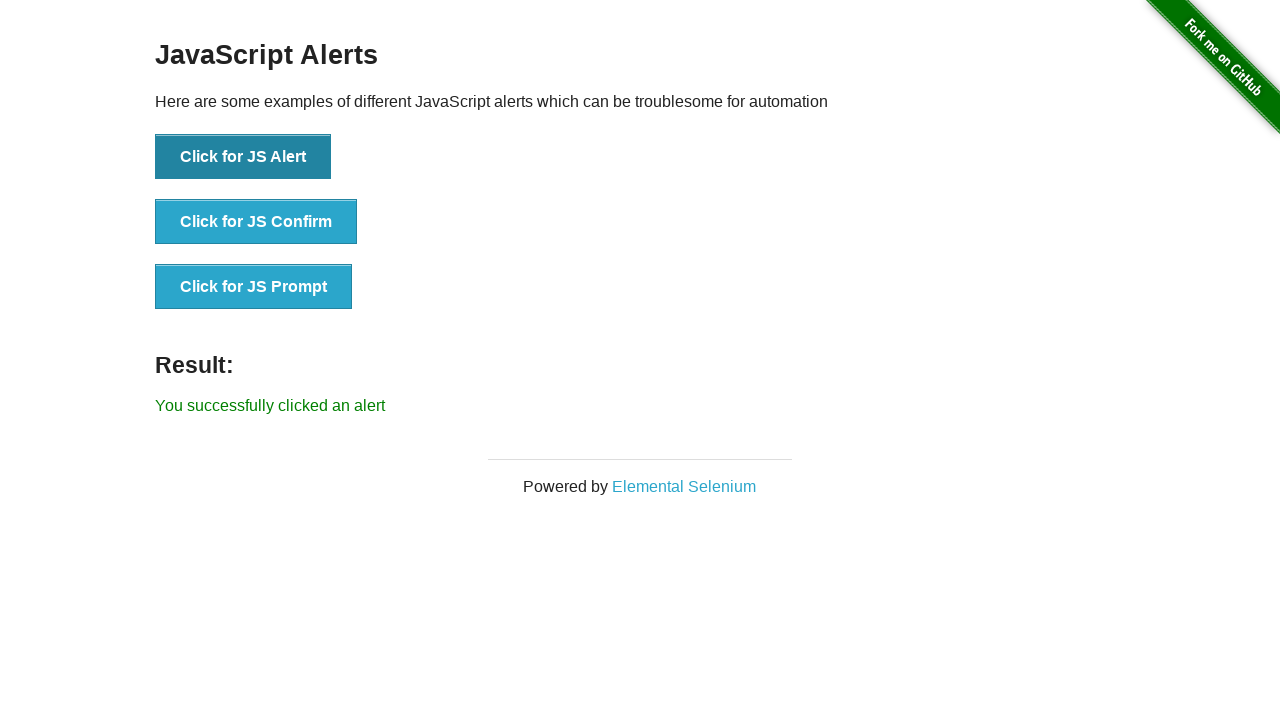

Clicked the first button again to trigger alert with handler active at (243, 157) on ul > li:nth-child(1) > button
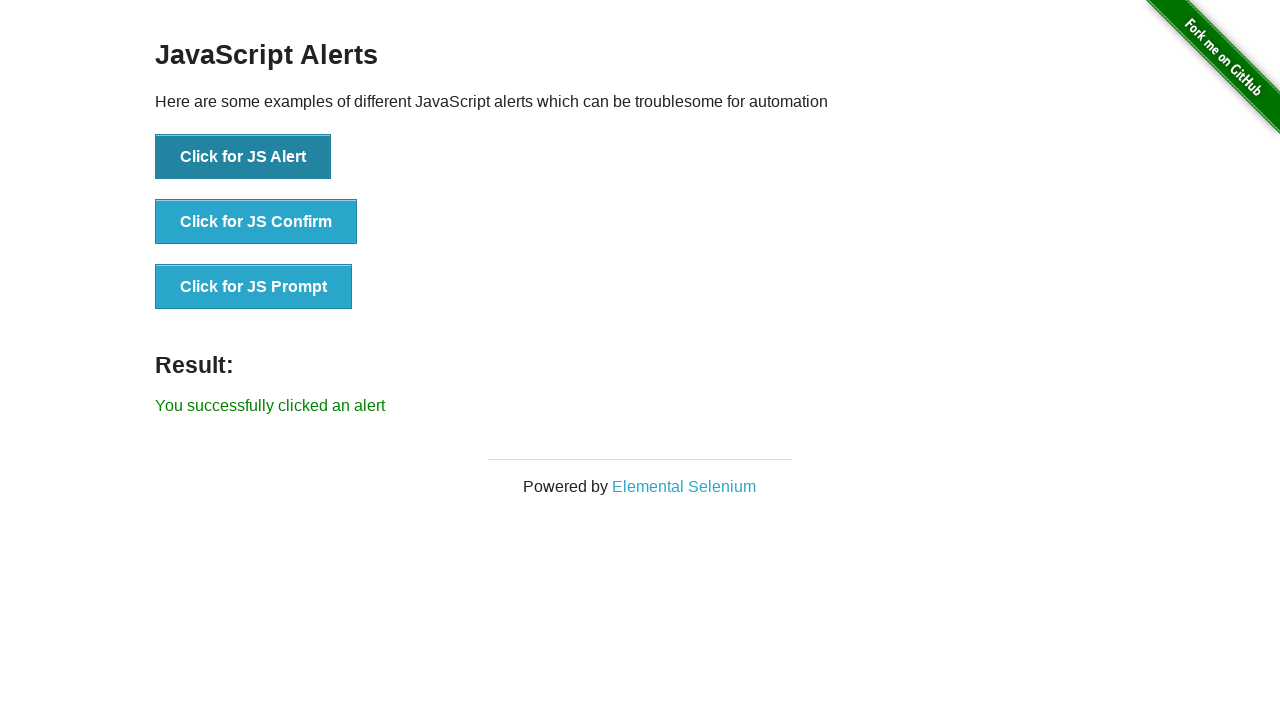

Result message element loaded on page
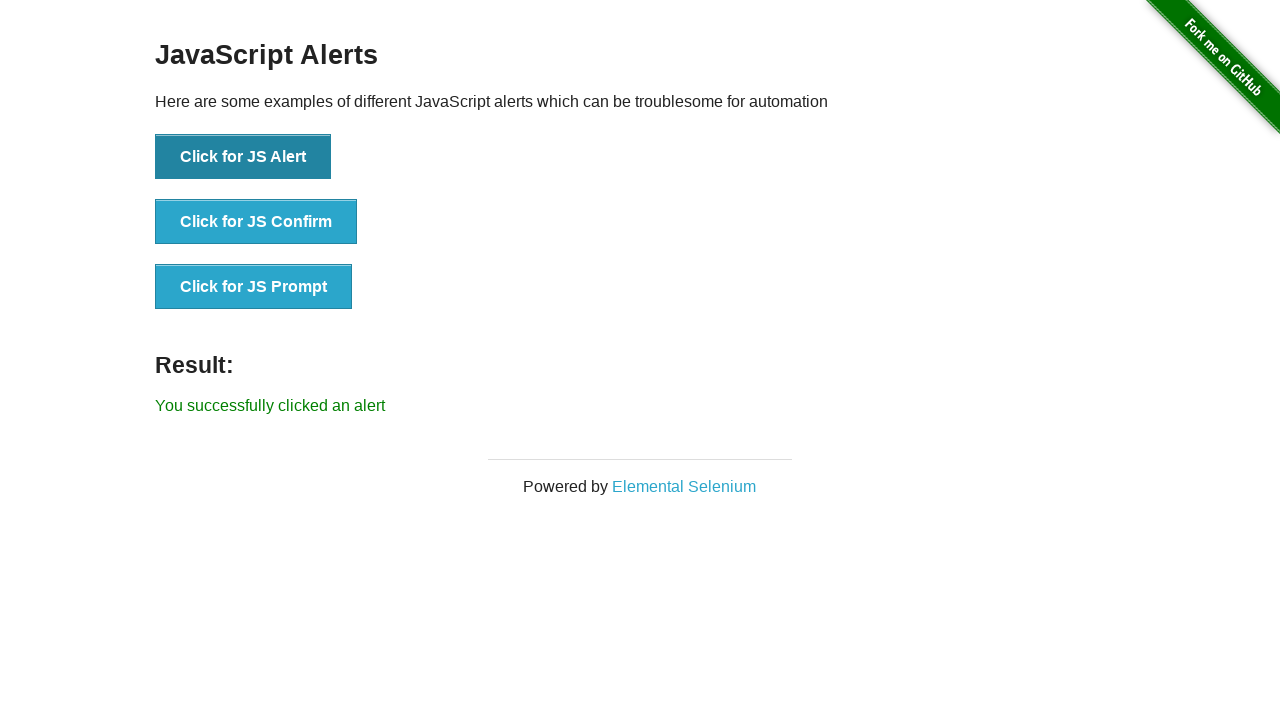

Retrieved result message text content
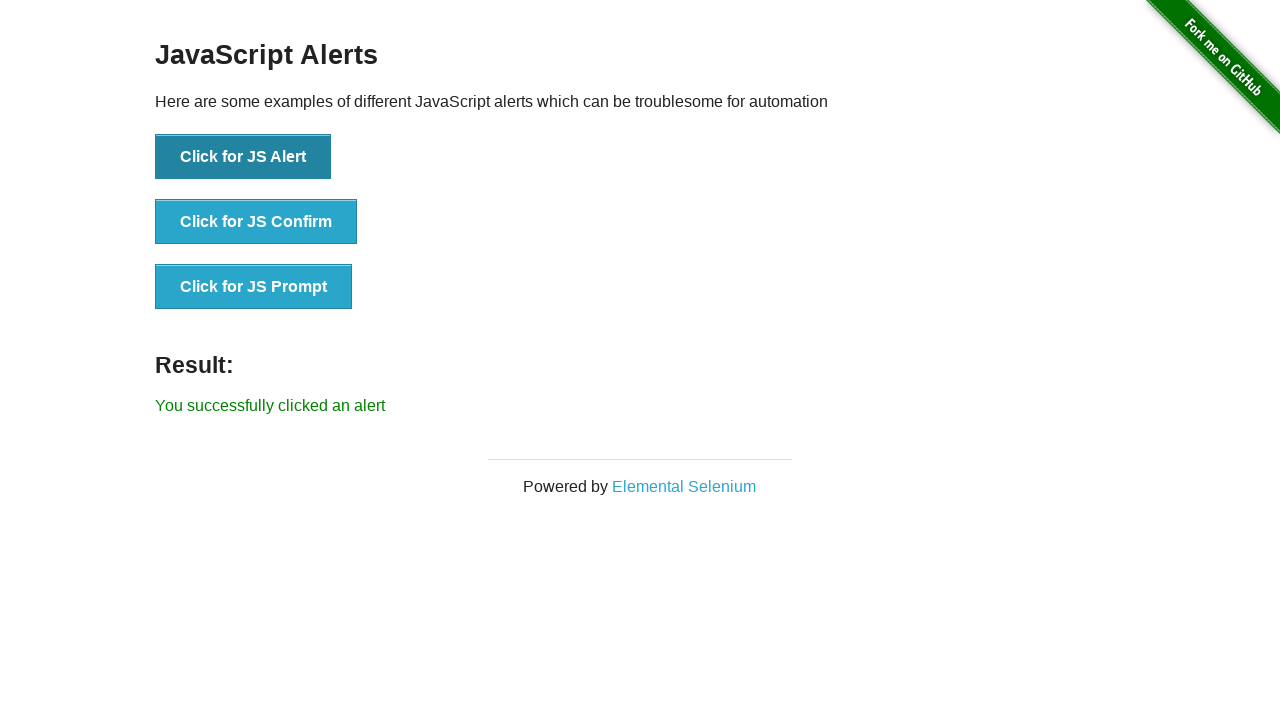

Verified result message: 'You successfully clicked an alert'
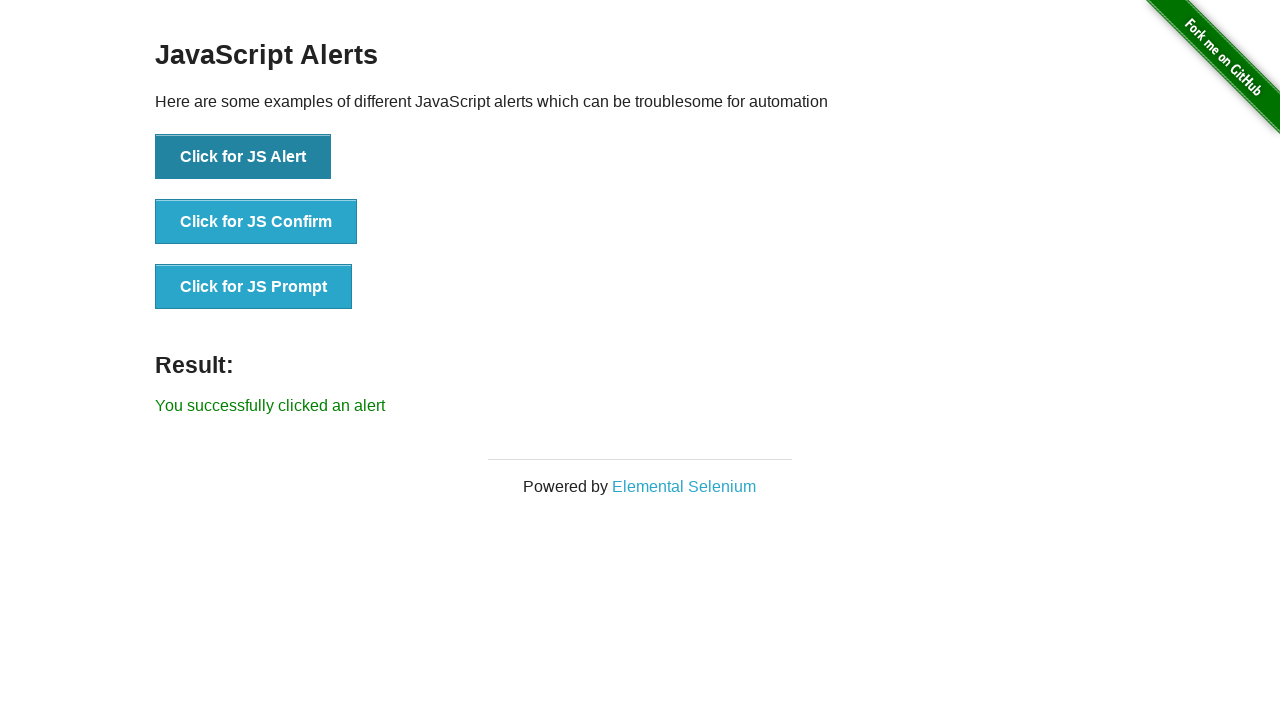

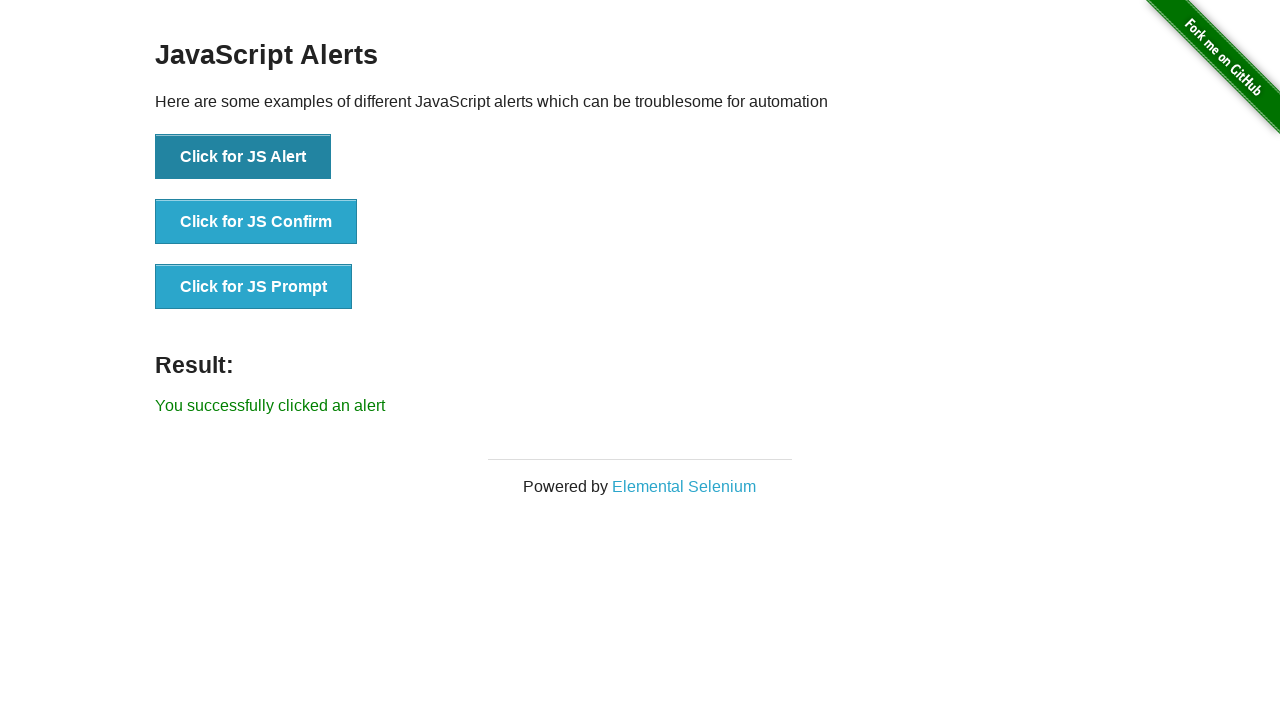